Tests JavaScript prompt alert functionality by triggering a prompt dialog, entering text, and accepting it

Starting URL: https://v1.training-support.net/selenium/javascript-alerts

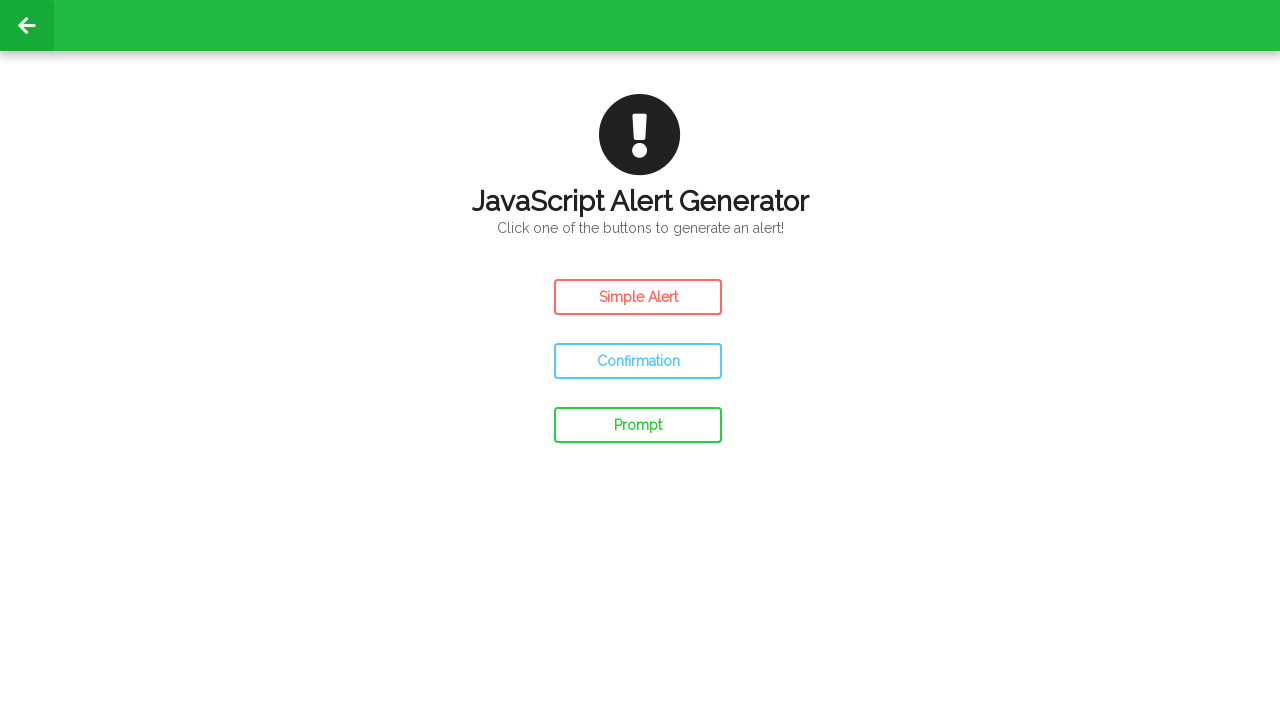

Clicked the prompt button to trigger the alert at (638, 425) on #prompt
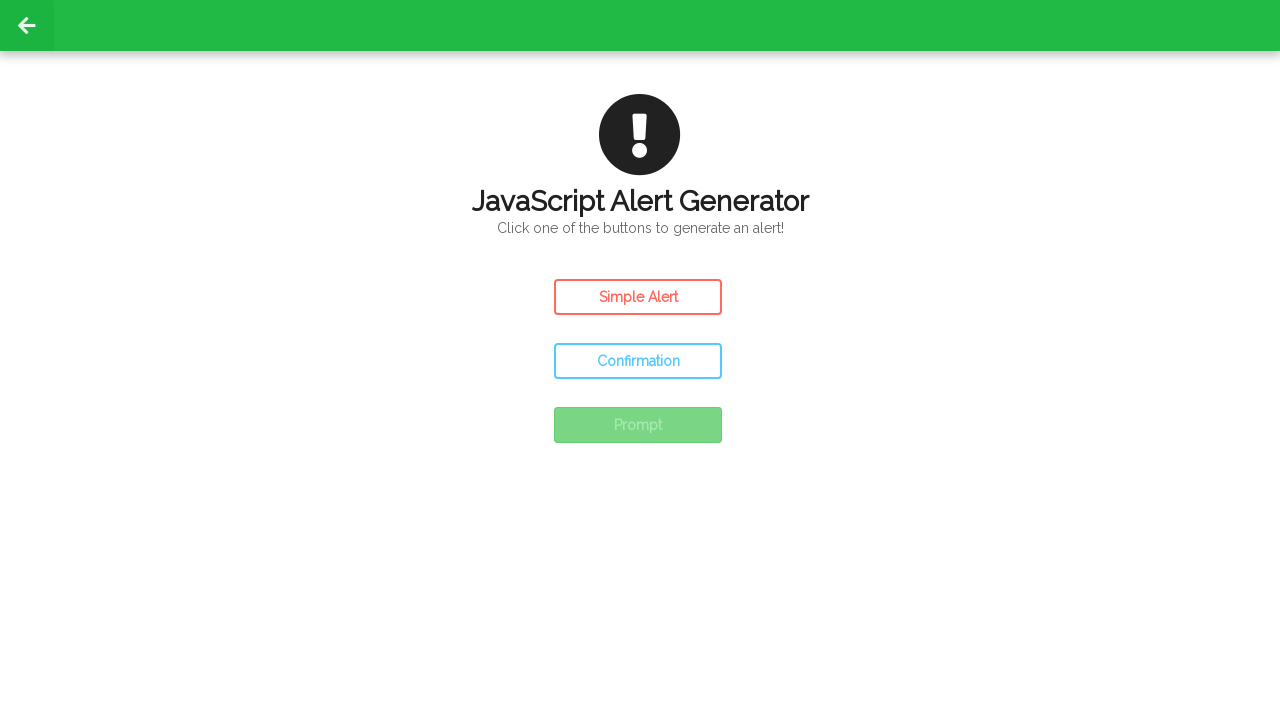

Set up dialog handler to accept prompt with text 'Awesome'
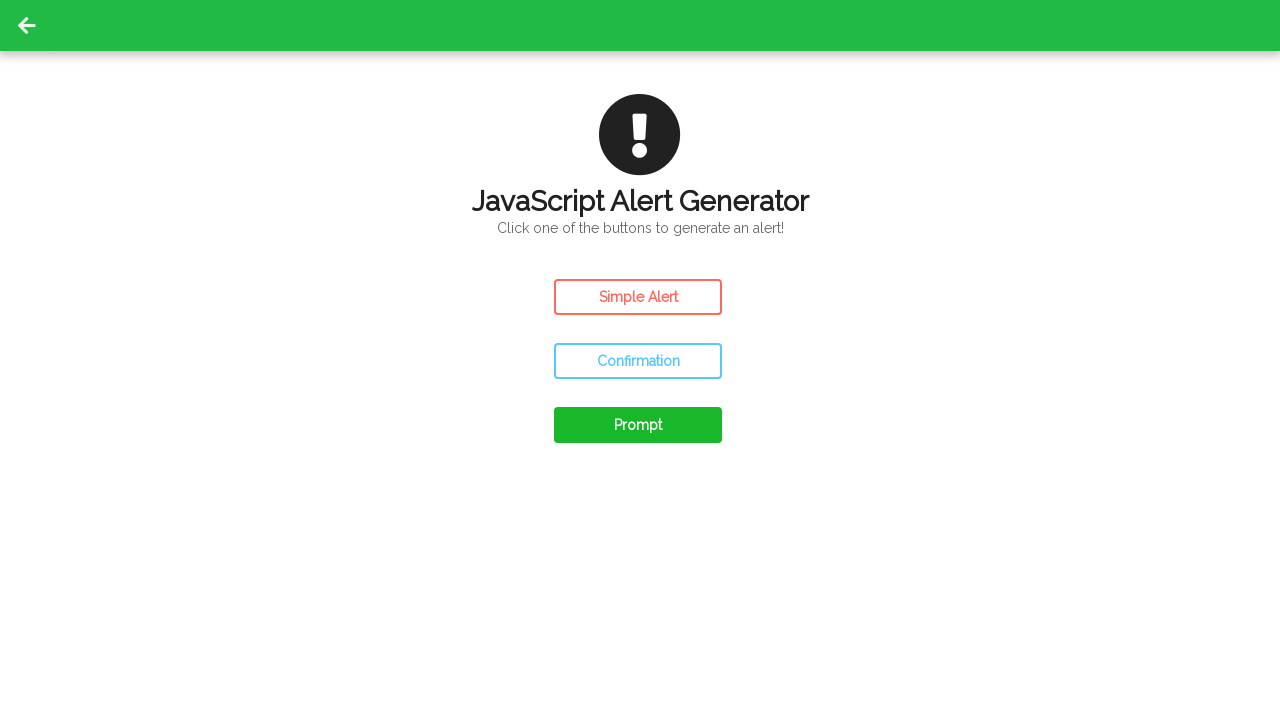

Clicked the prompt button again to trigger the dialog at (638, 425) on #prompt
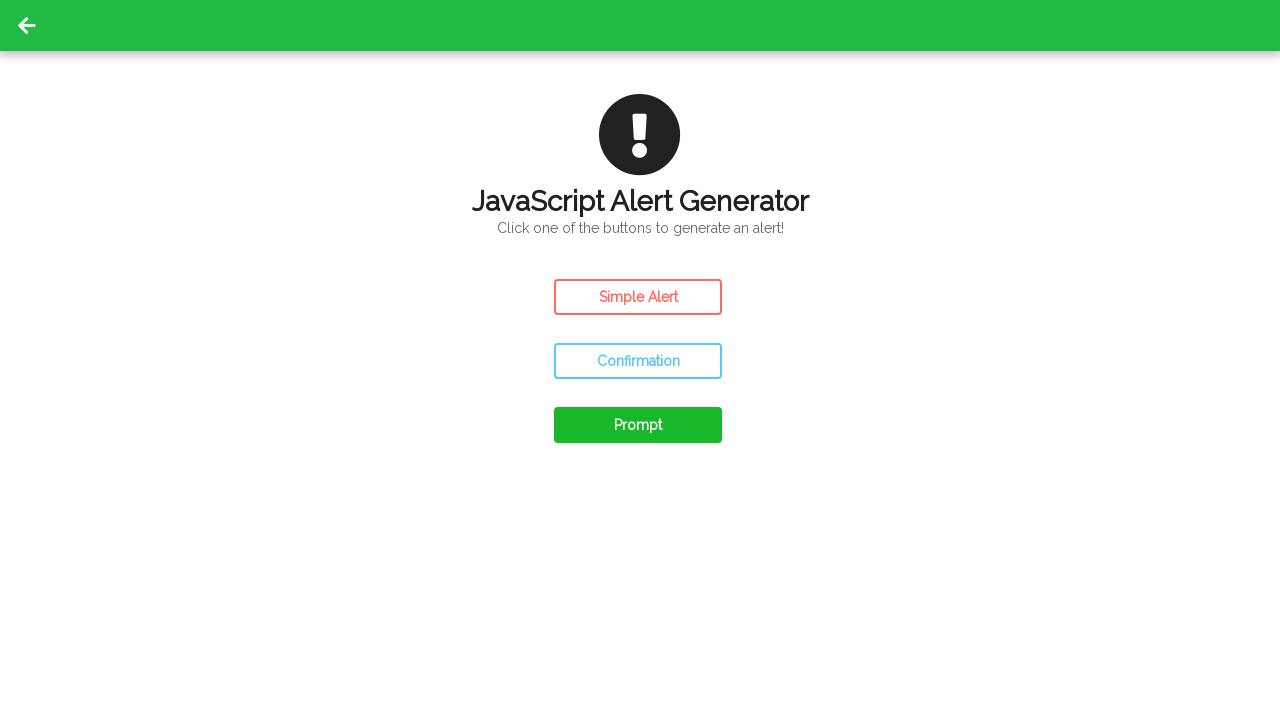

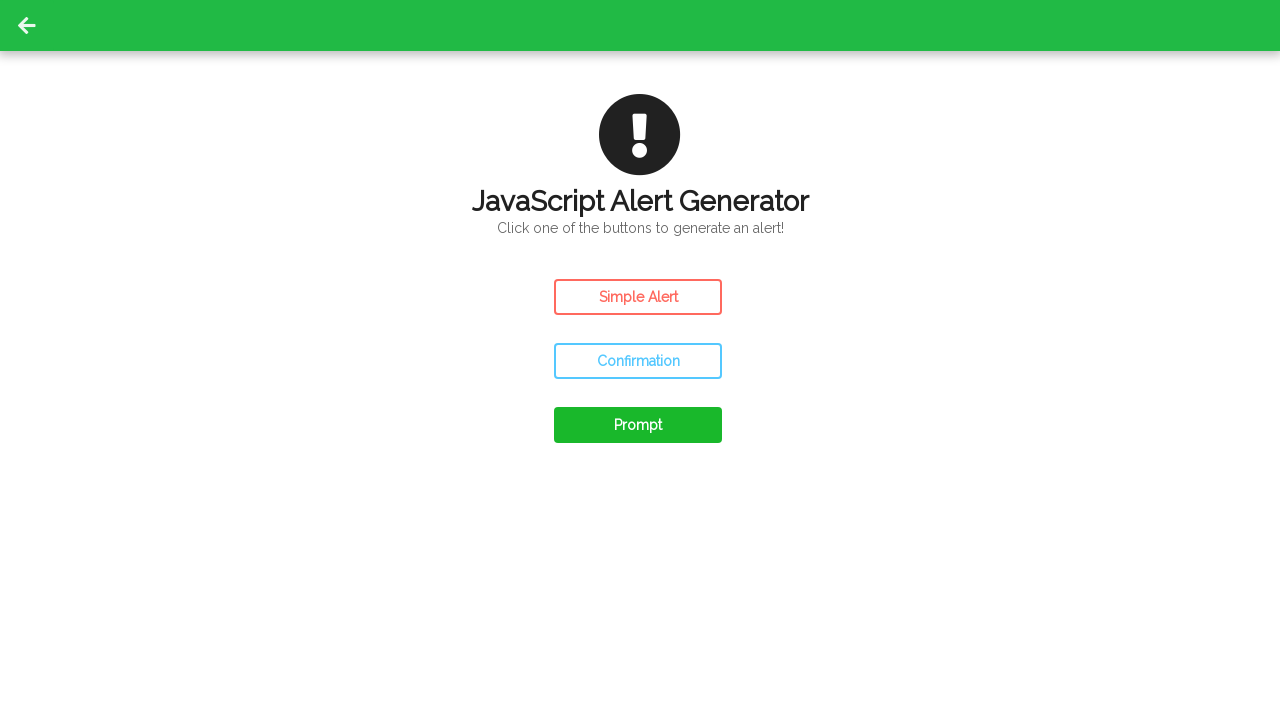